Creates a todo list with tasks, marks some as complete, then clears all completed tasks using the Clear completed button.

Starting URL: https://eviltester.github.io/simpletodolist/todolists.html

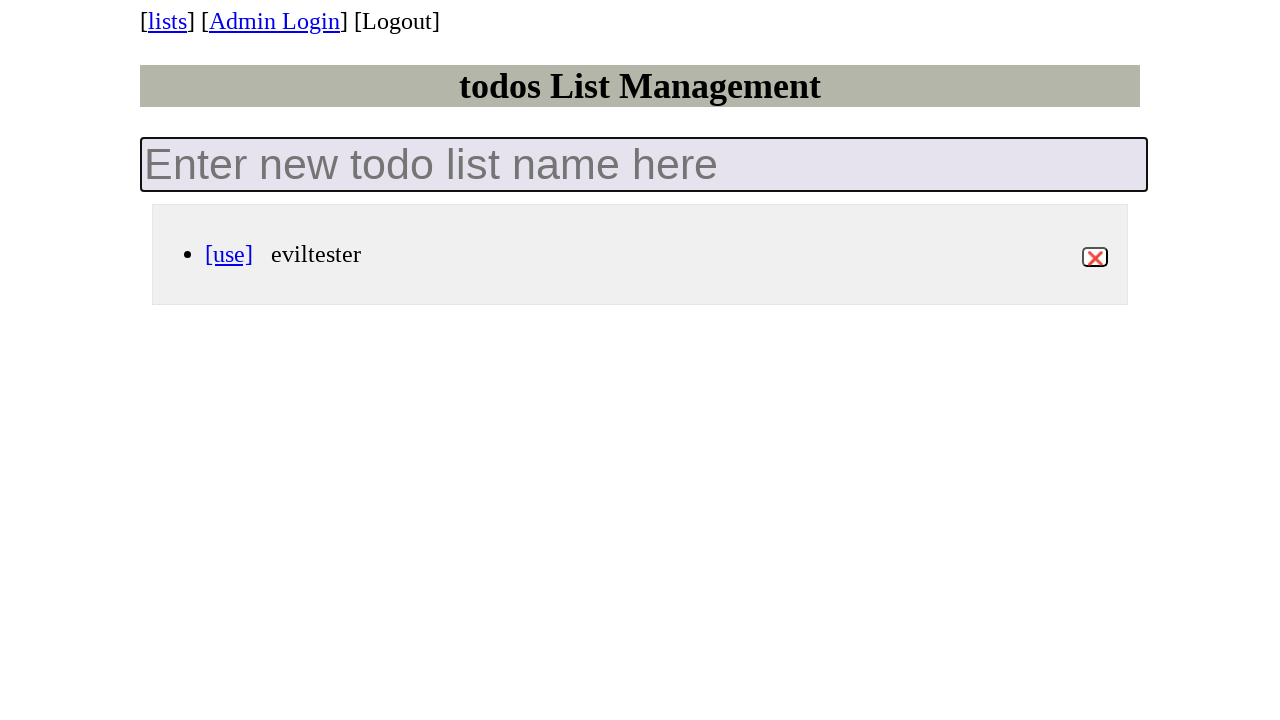

Filled todo list name field with 'Tests' on internal:attr=[placeholder="Enter new todo list name here"i]
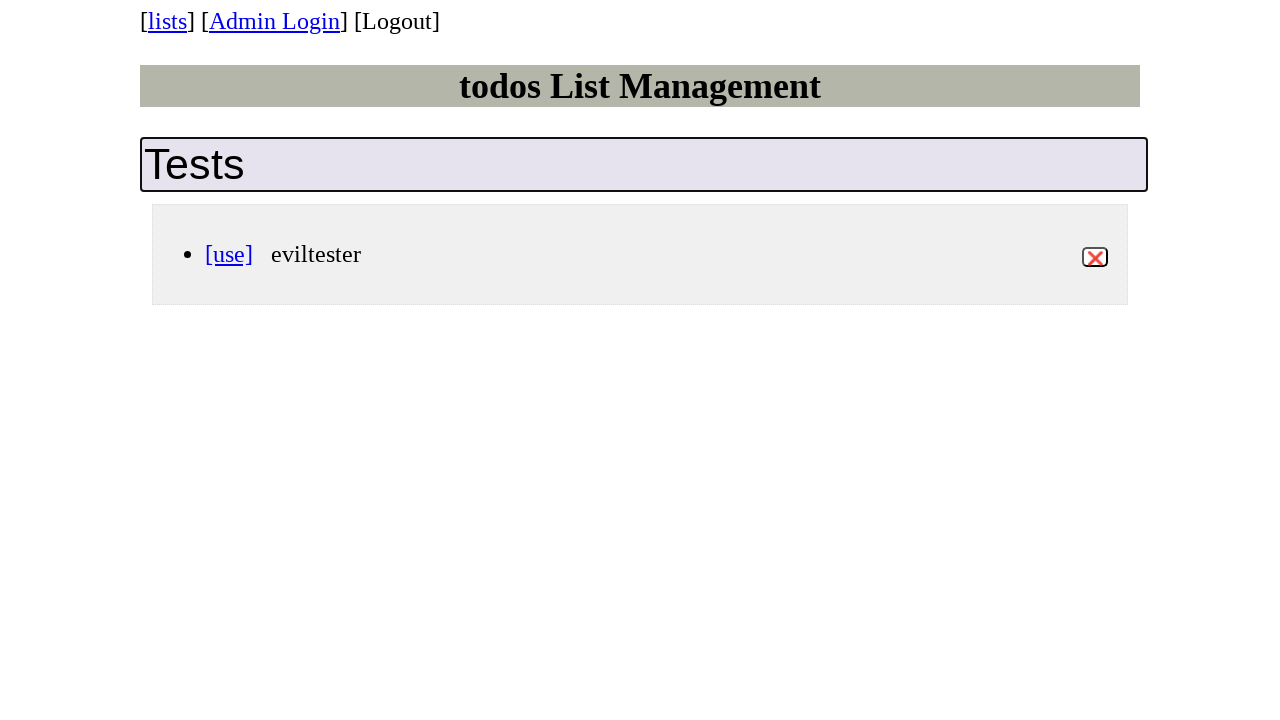

Pressed Enter to create new todo list
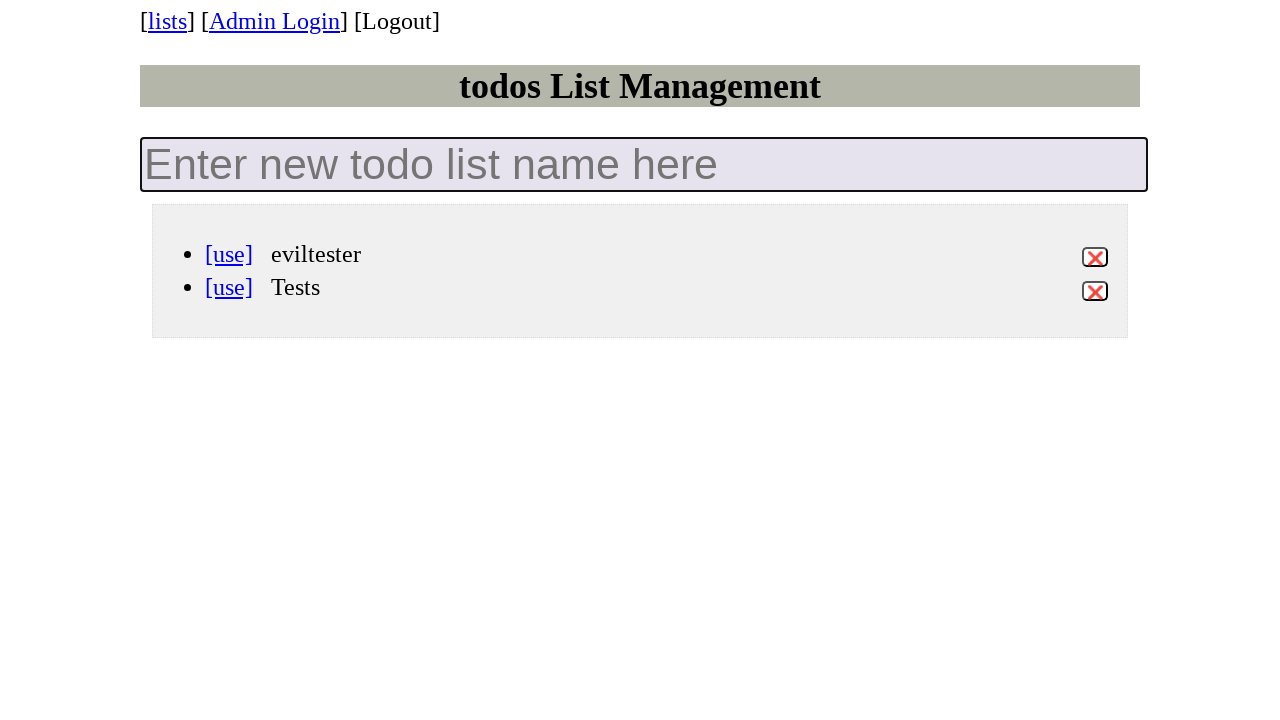

Clicked to open 'Tests' todo list at (229, 287) on div >> internal:has-text="[use] Tests"i >> internal:role=link
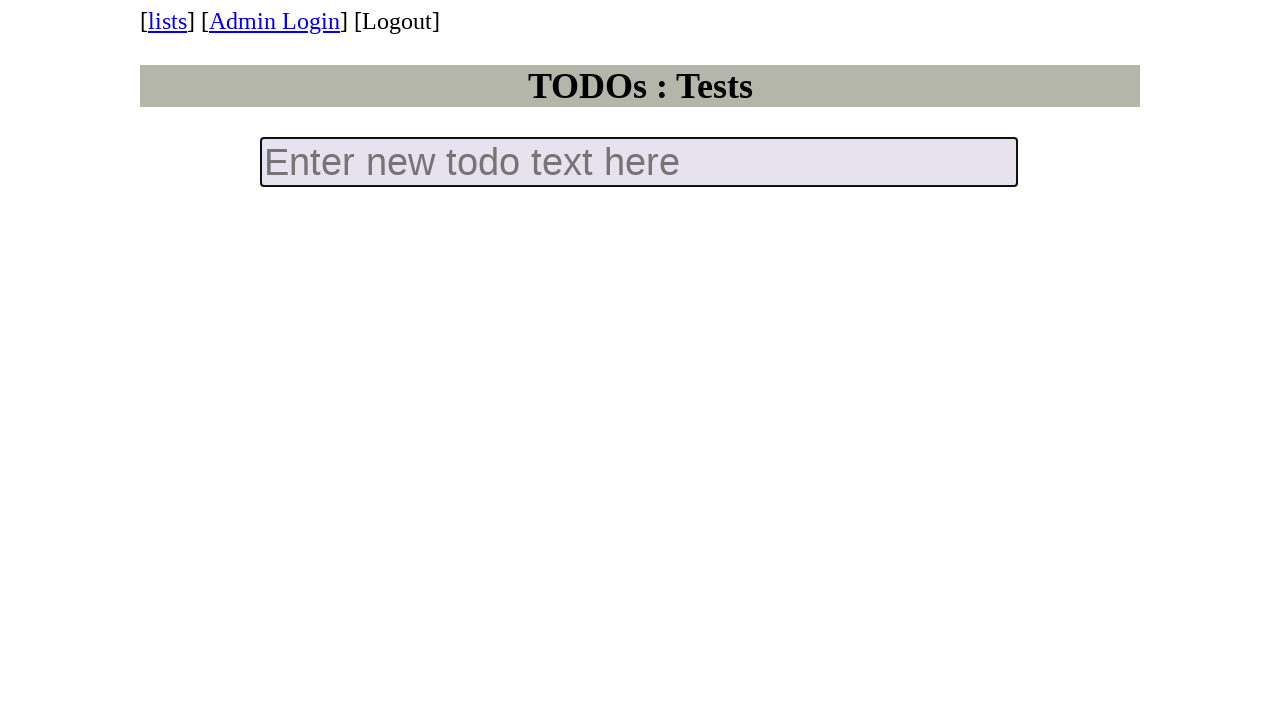

Filled task field with 'can log in' on internal:attr=[placeholder="Enter new todo text here"i]
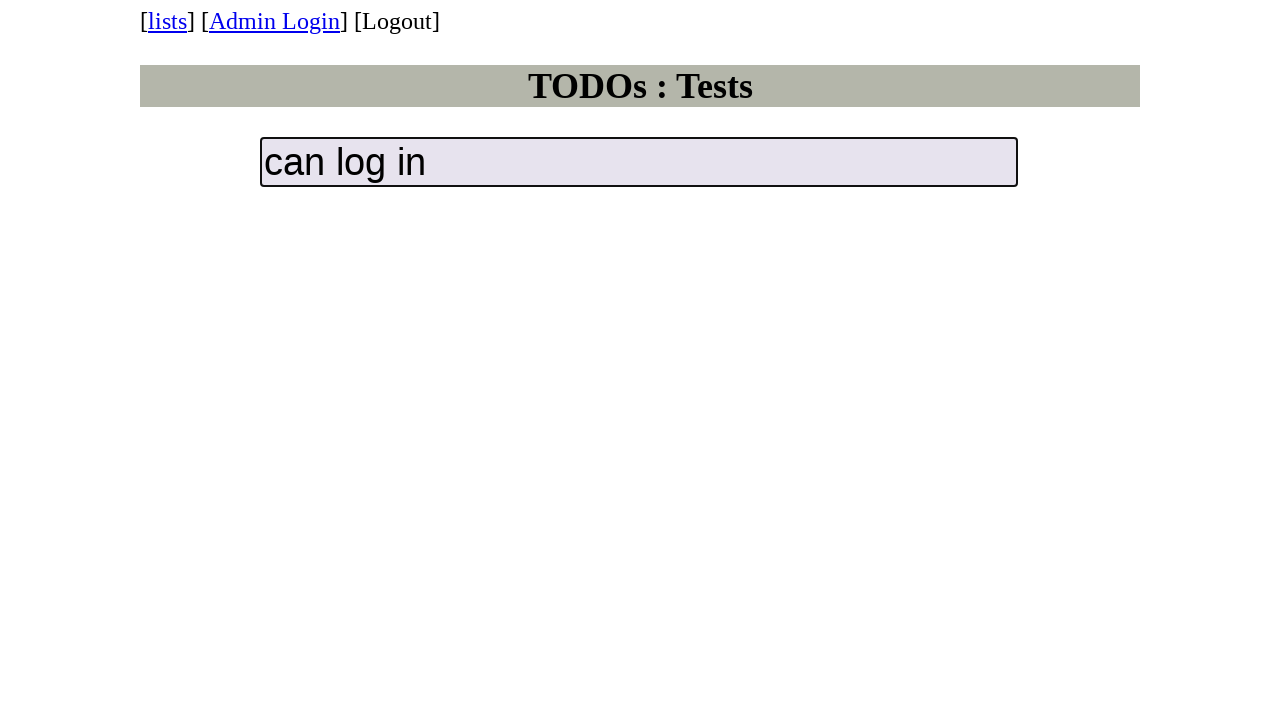

Pressed Enter to add 'can log in' task
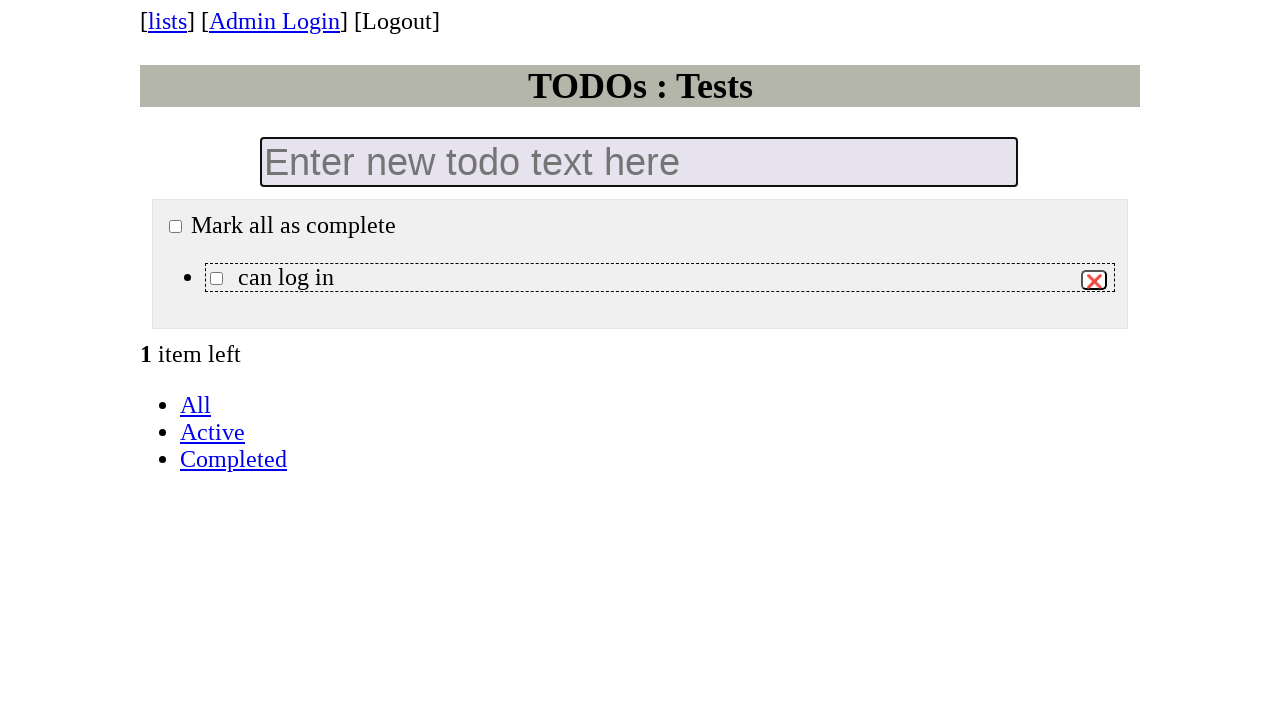

Filled task field with 'can create list' on internal:attr=[placeholder="Enter new todo text here"i]
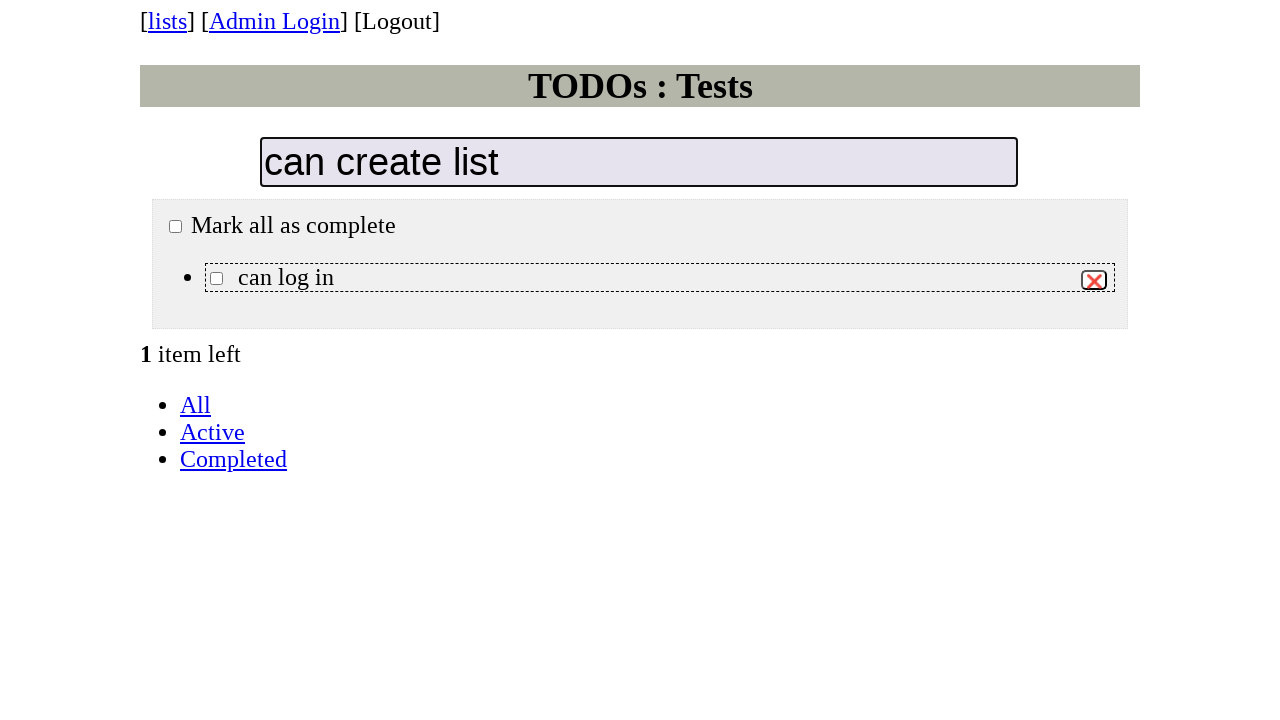

Pressed Enter to add 'can create list' task
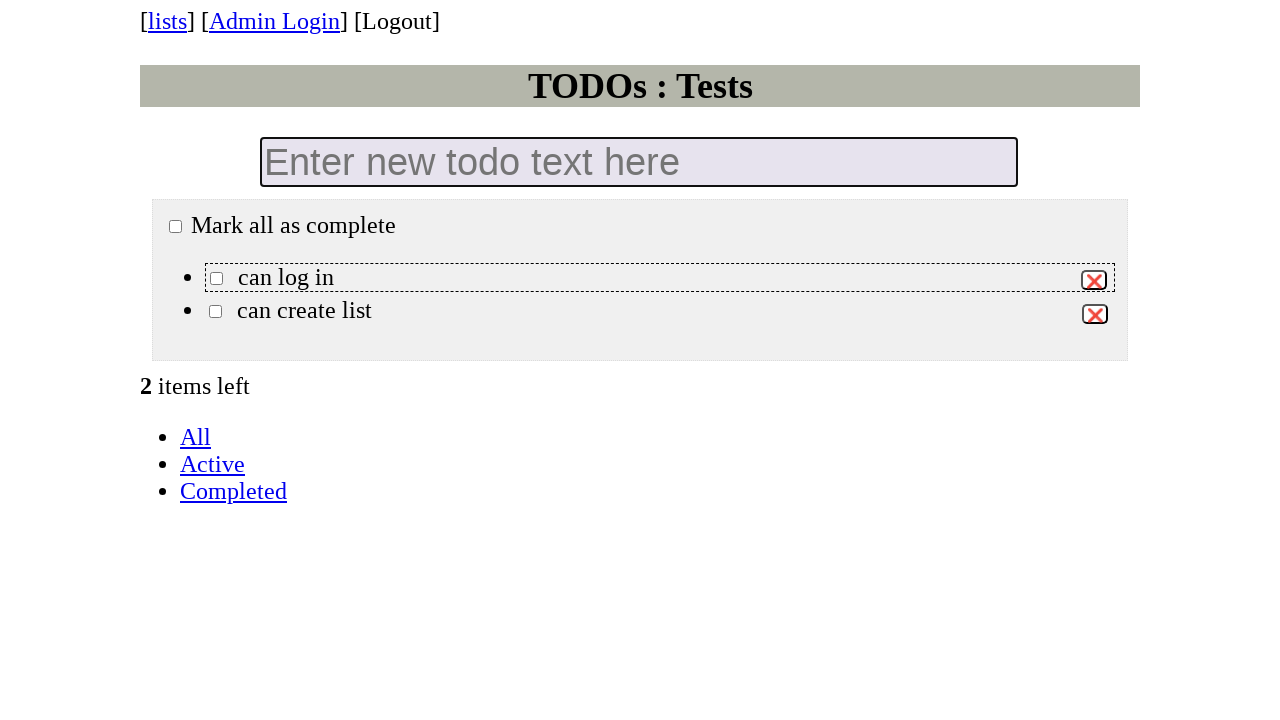

Filled task field with 'can add tasks to list' on internal:attr=[placeholder="Enter new todo text here"i]
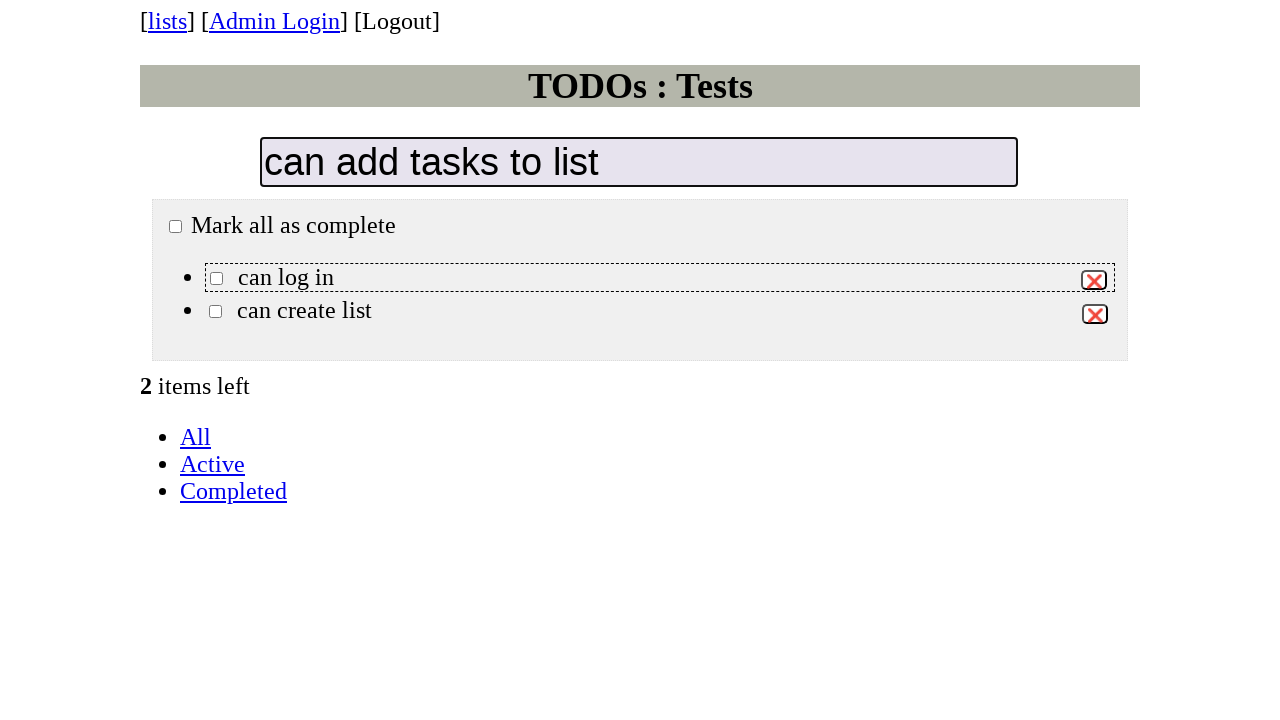

Pressed Enter to add 'can add tasks to list' task
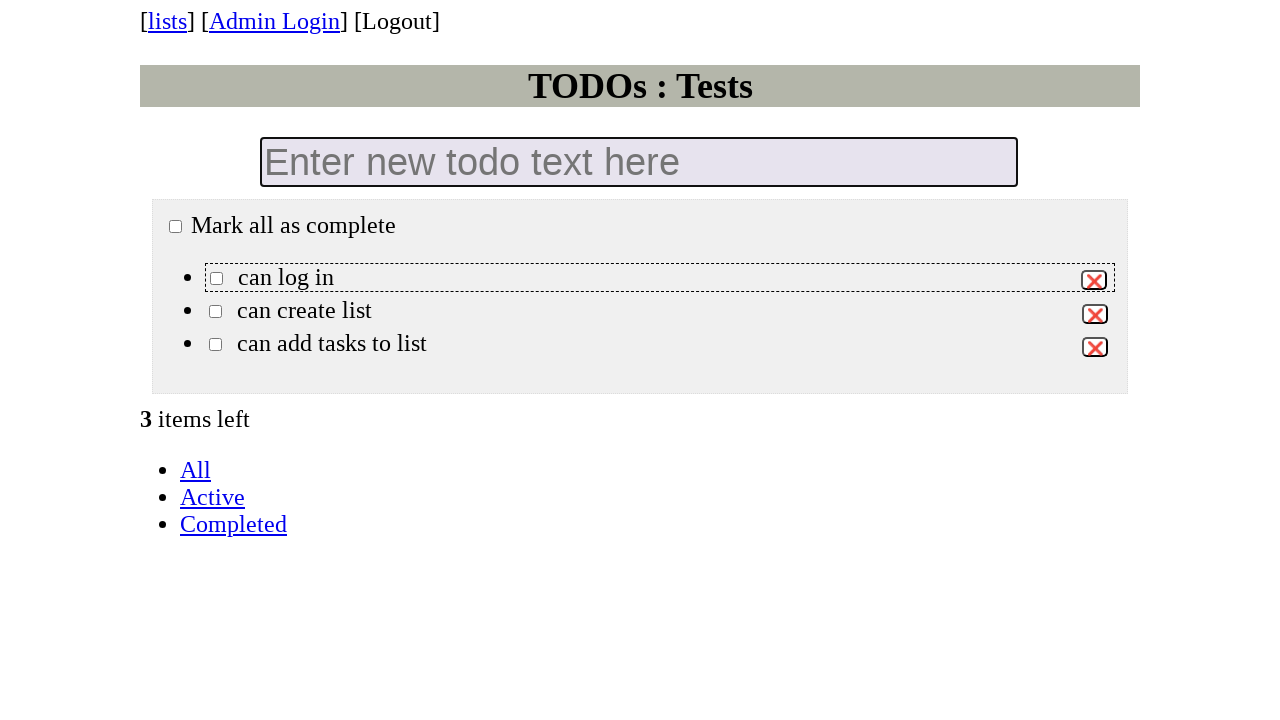

Marked 'can log in' task as complete at (216, 278) on div >> internal:has-text="can log in"i >> internal:role=checkbox
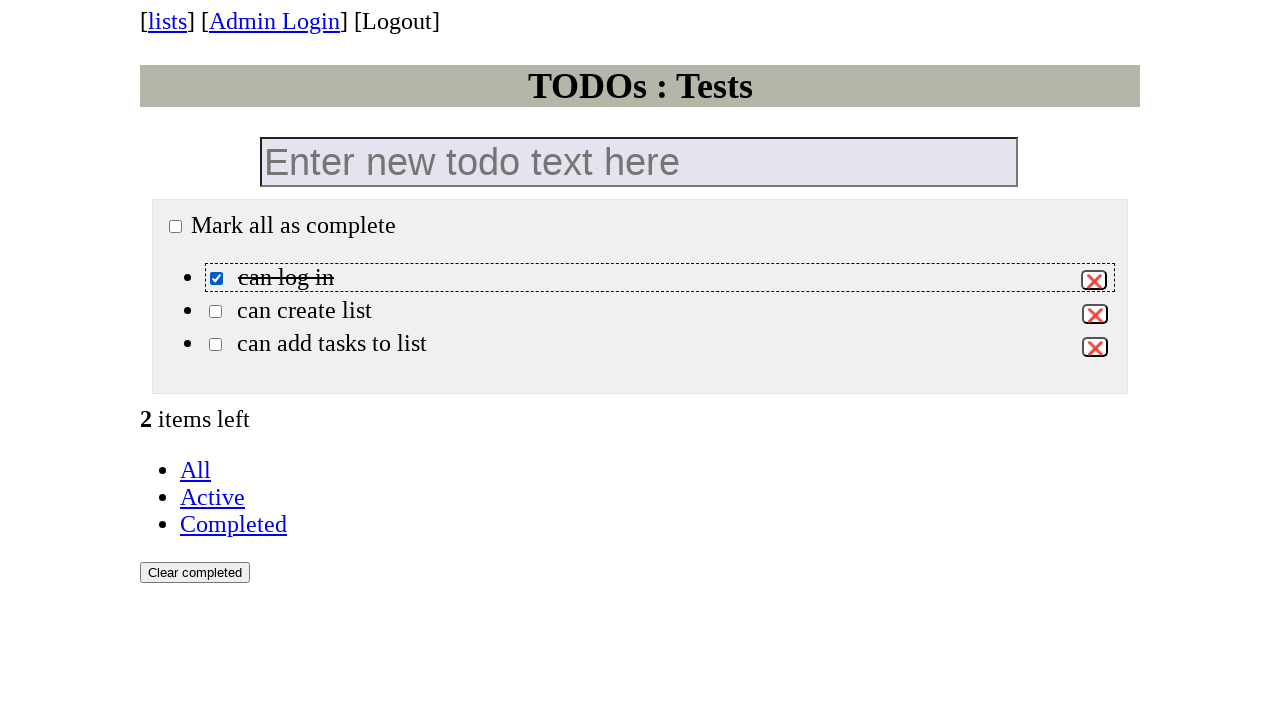

Marked 'can add tasks to list' task as complete at (216, 345) on div >> internal:has-text="can add tasks to list"i >> internal:role=checkbox
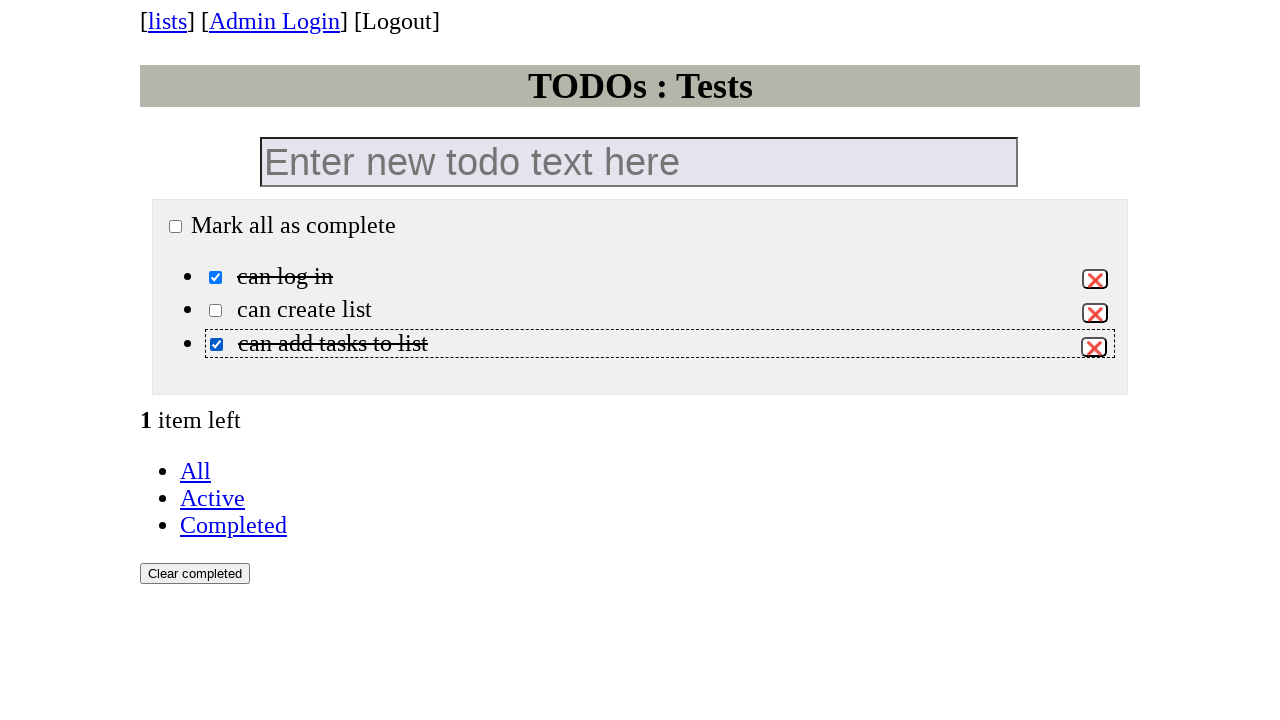

Clicked 'Clear completed' button to remove completed tasks at (195, 574) on internal:role=button[name="Clear completed"i]
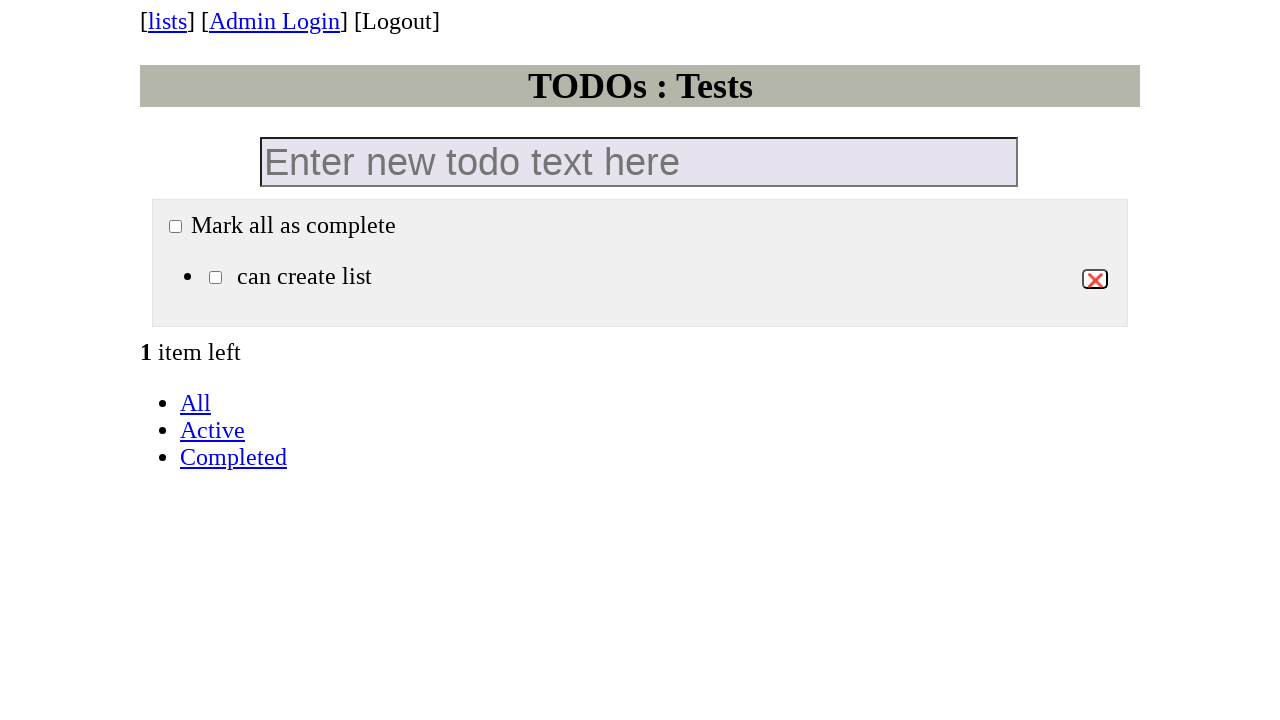

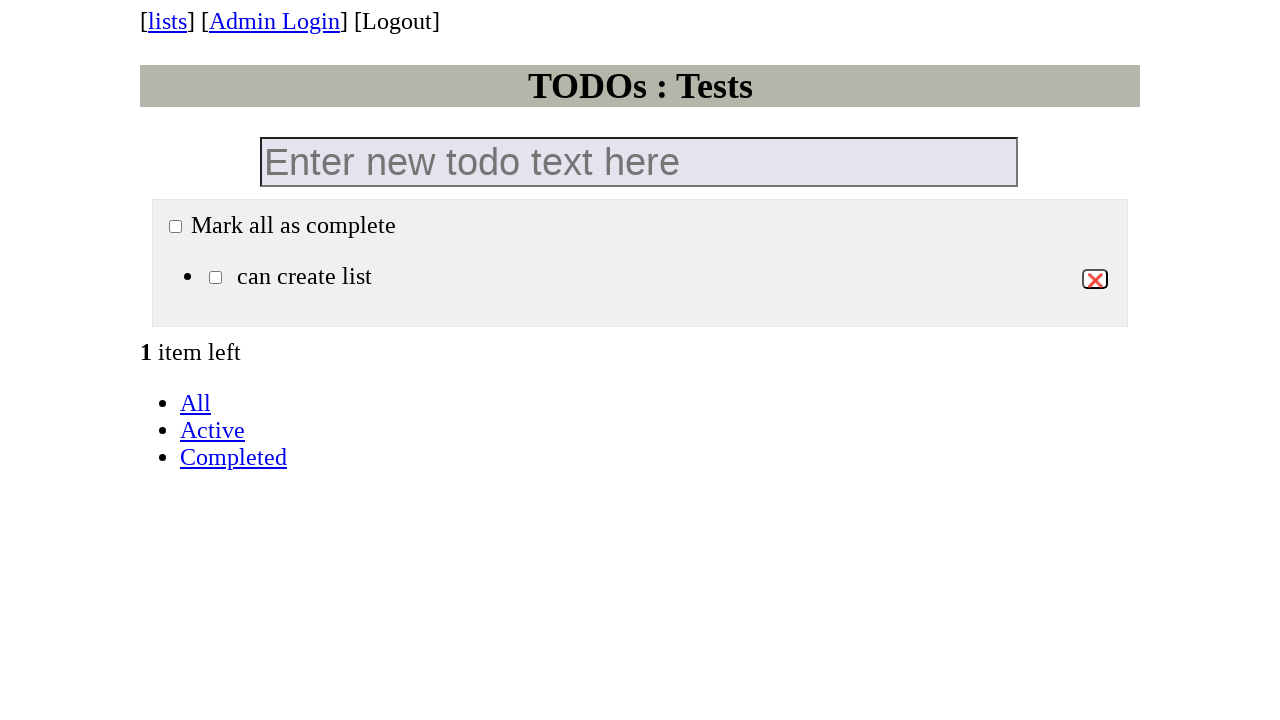